Navigates to a blog page and scrolls down by 1000 pixels using JavaScript

Starting URL: http://omayo.blogspot.com/

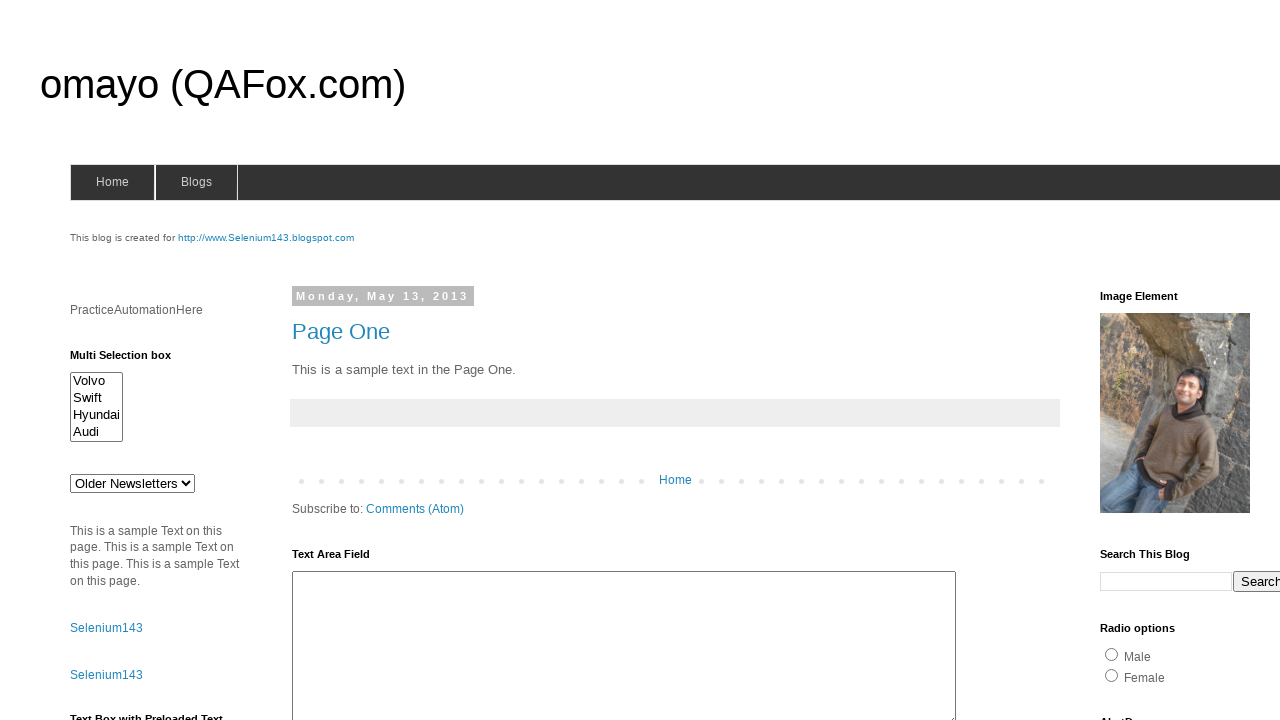

Navigated to blog page at http://omayo.blogspot.com/
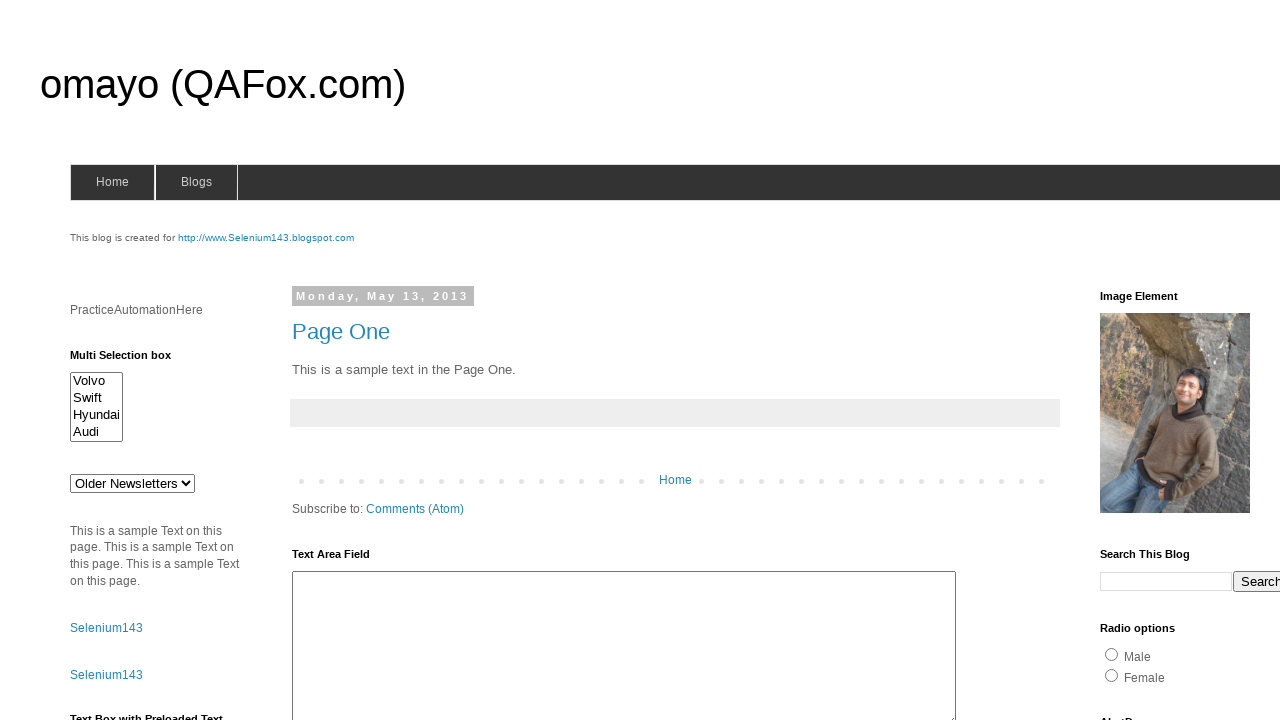

Scrolled down the page by 1000 pixels using JavaScript
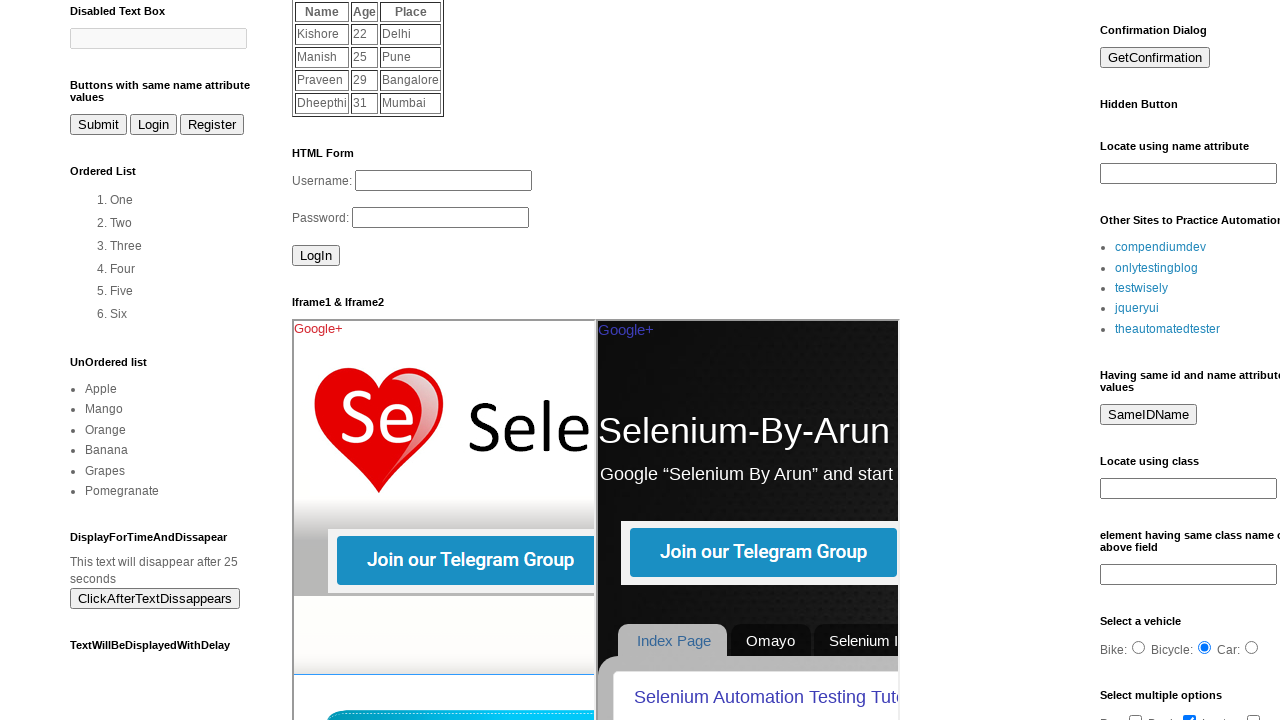

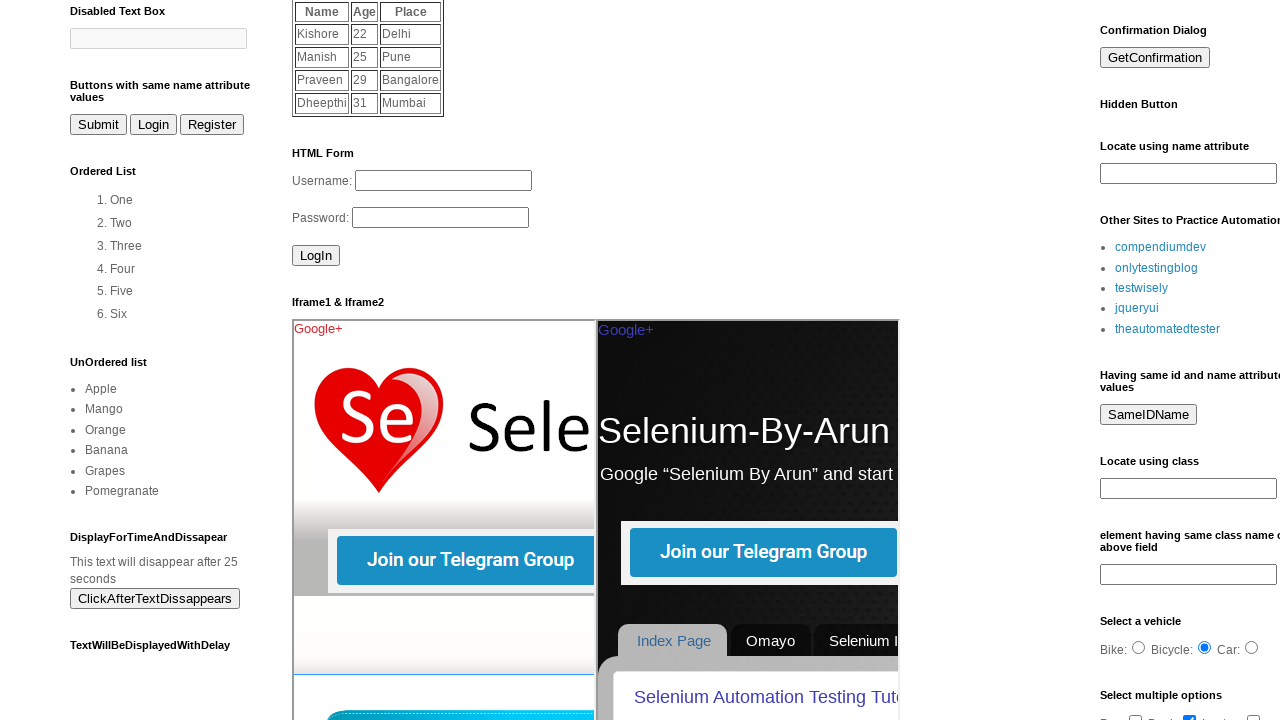